Tests drag and drop functionality on jQuery UI demo page by dragging an element from source to target

Starting URL: https://jqueryui.com/droppable/

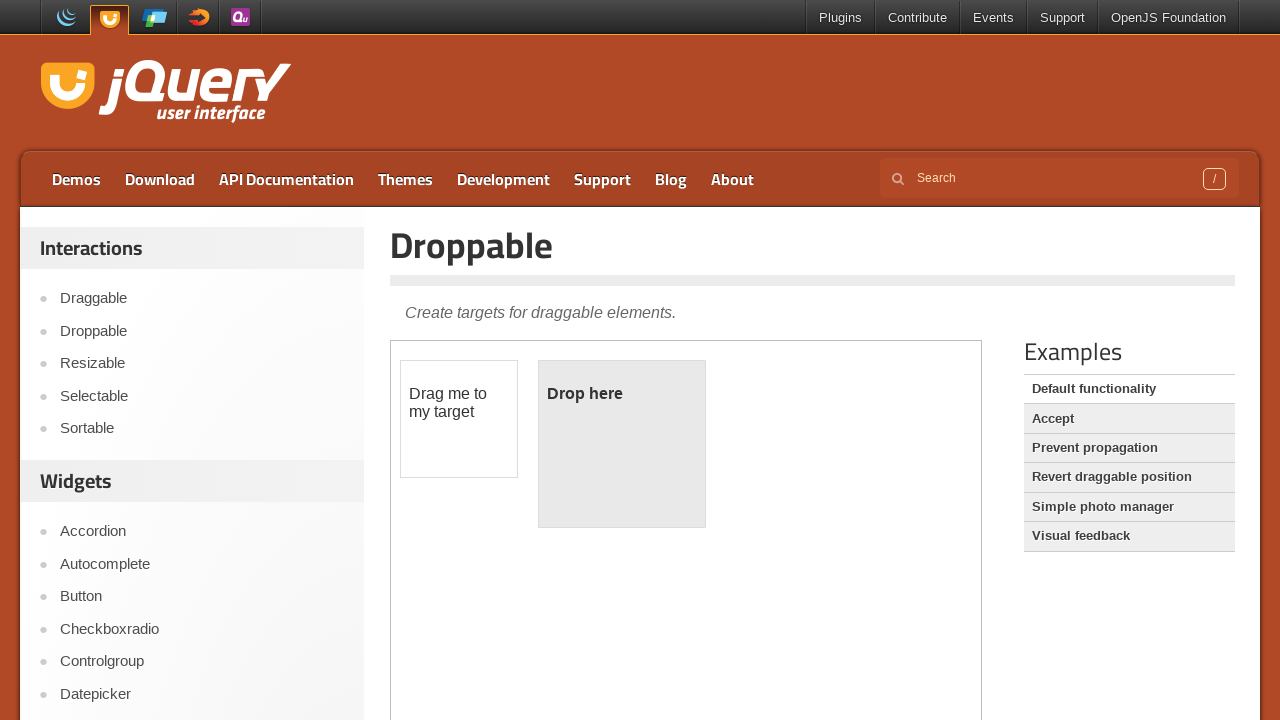

Located the iframe containing the jQuery UI droppable demo
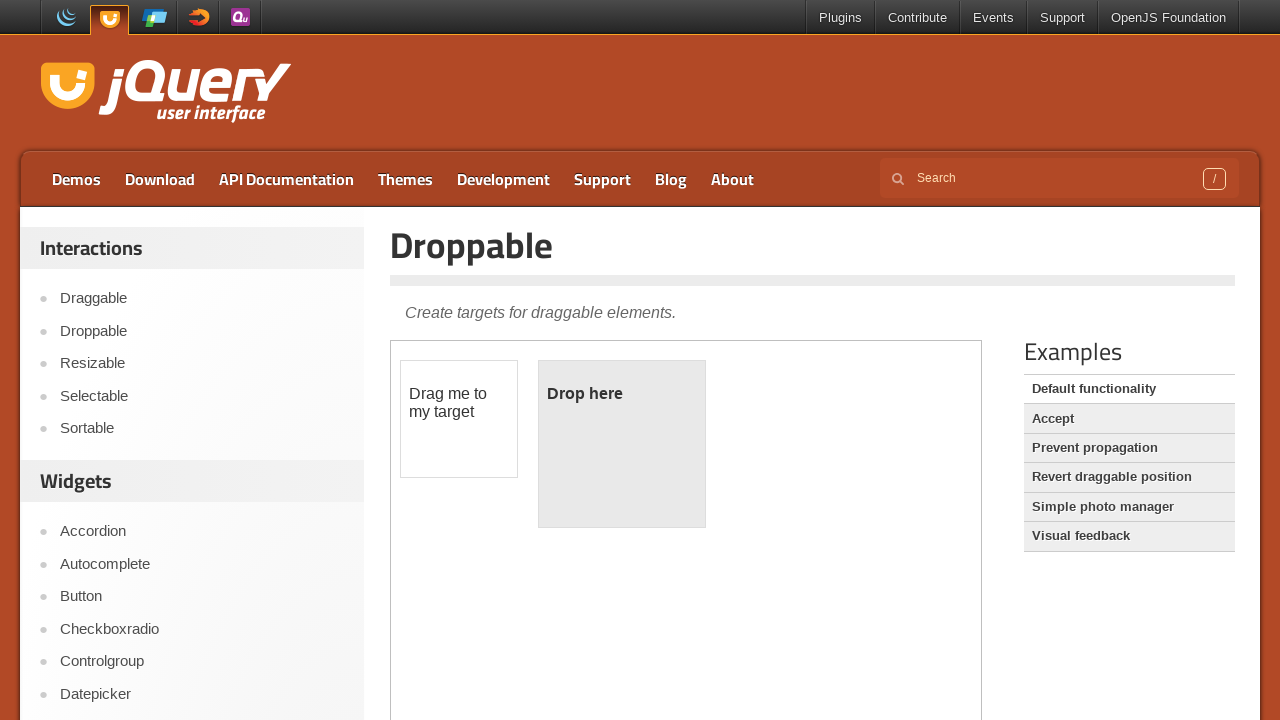

Located the draggable element
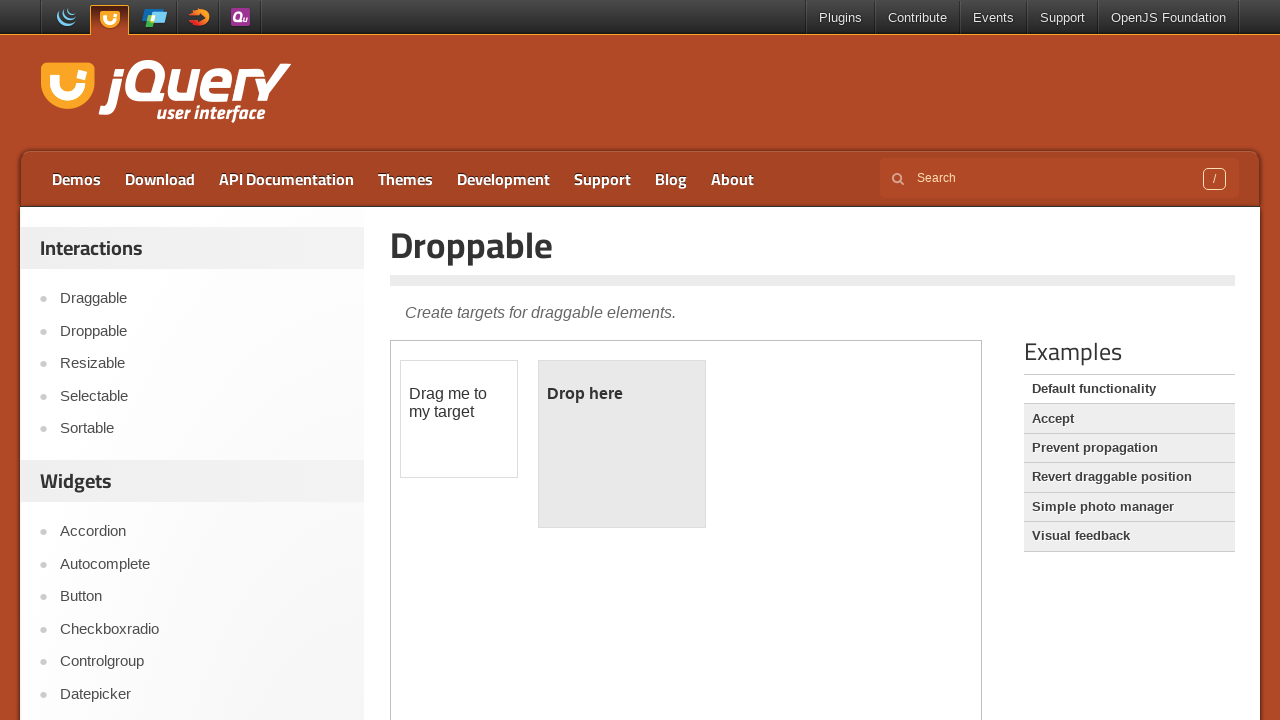

Located the droppable target element
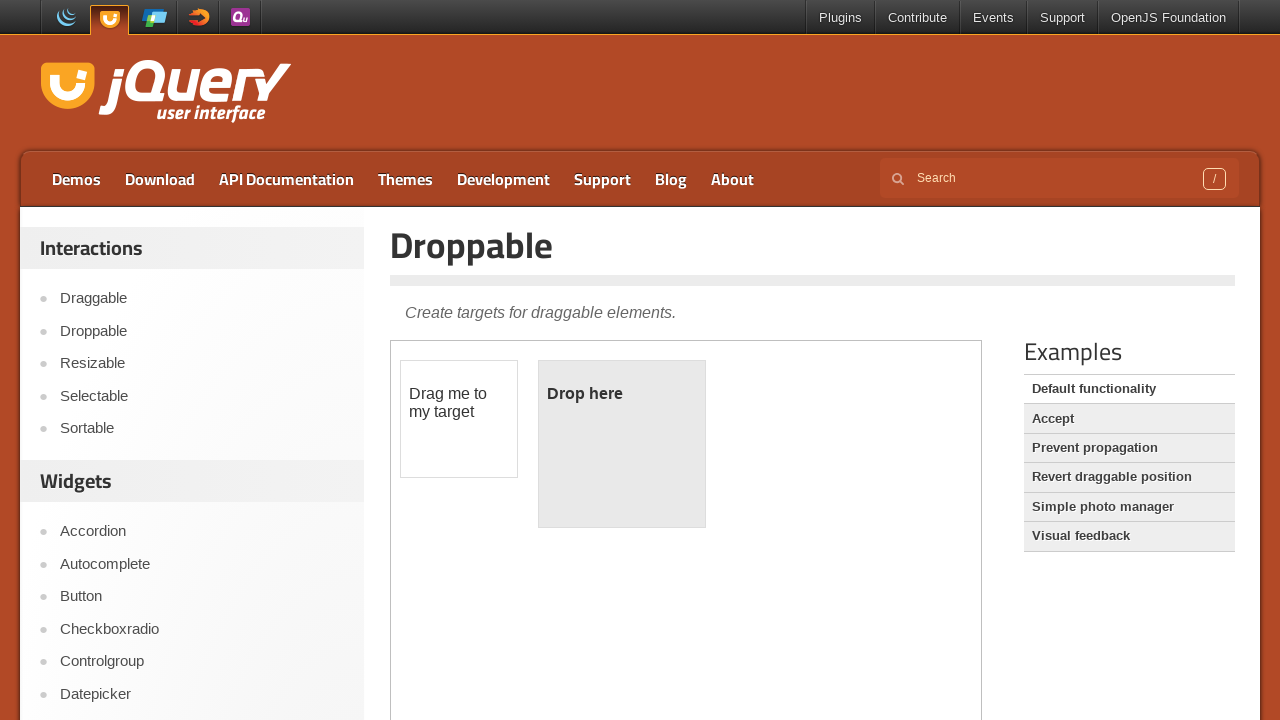

Successfully dragged the draggable element to the droppable target at (622, 444)
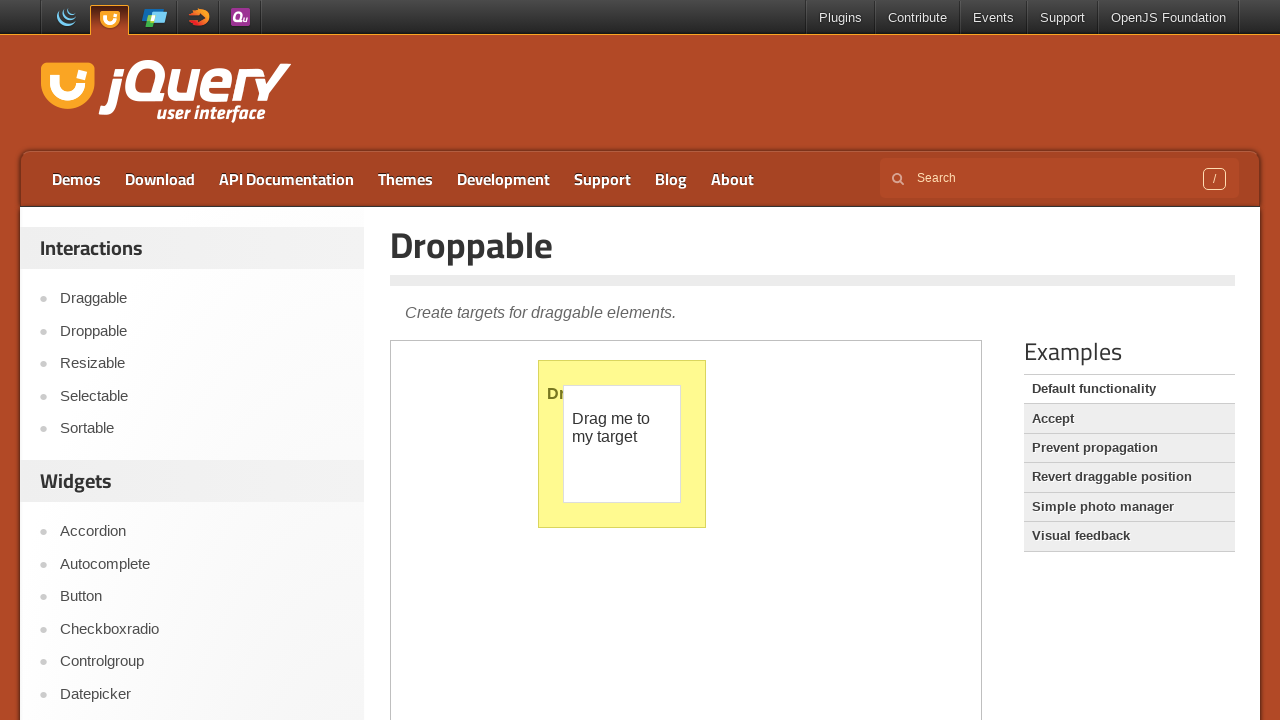

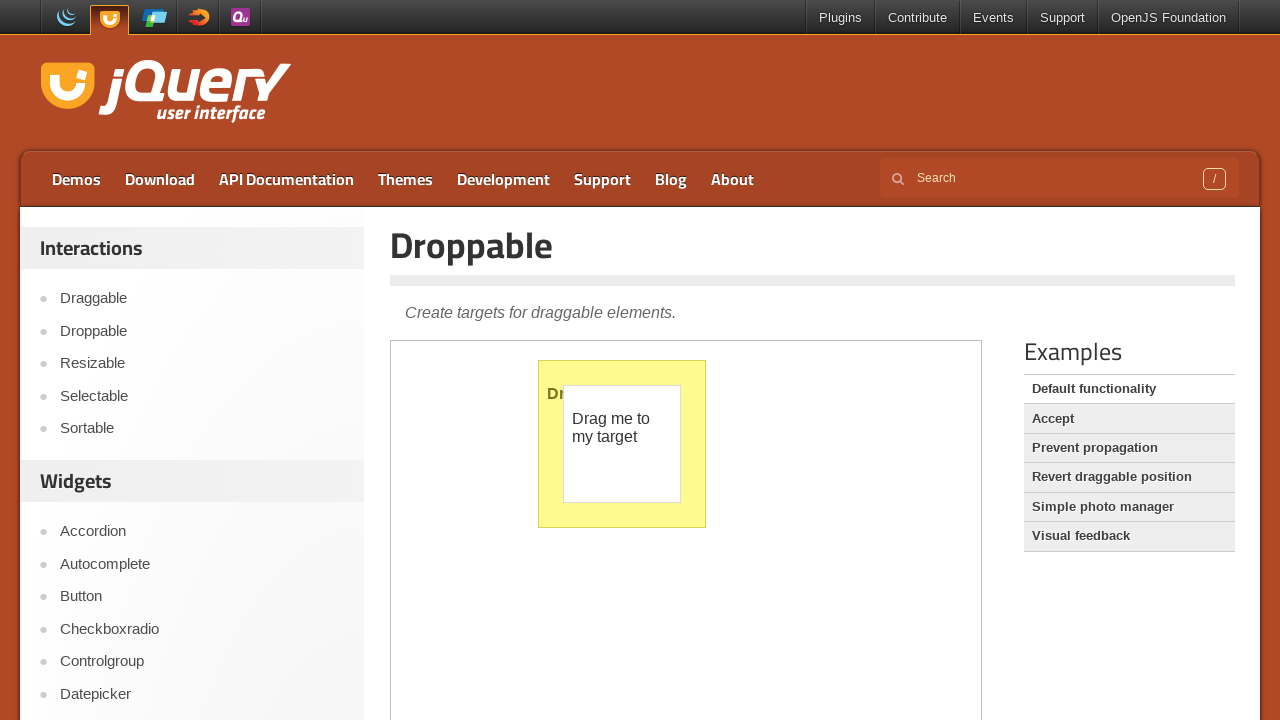